Solves a math problem on a webpage by reading a value, calculating the answer using a logarithmic formula, filling the answer field, selecting checkboxes and radio buttons, then submitting the form

Starting URL: https://suninjuly.github.io/math.html

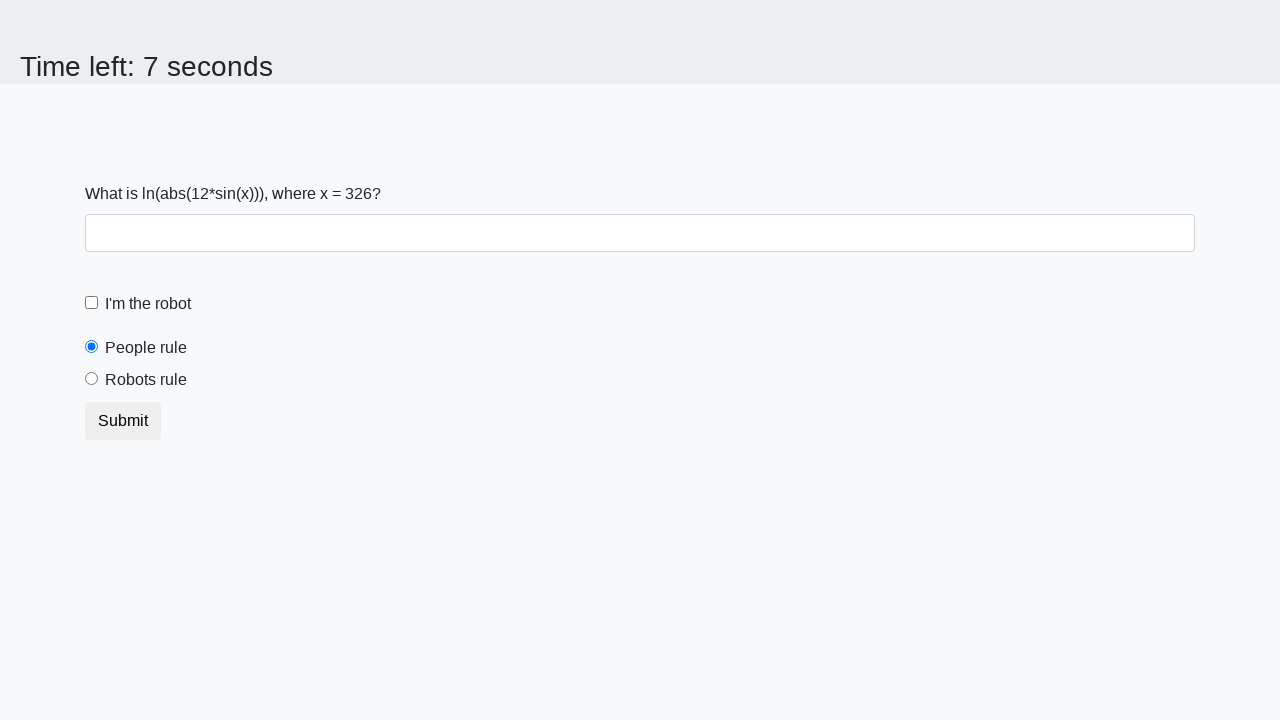

Located the x value element on the page
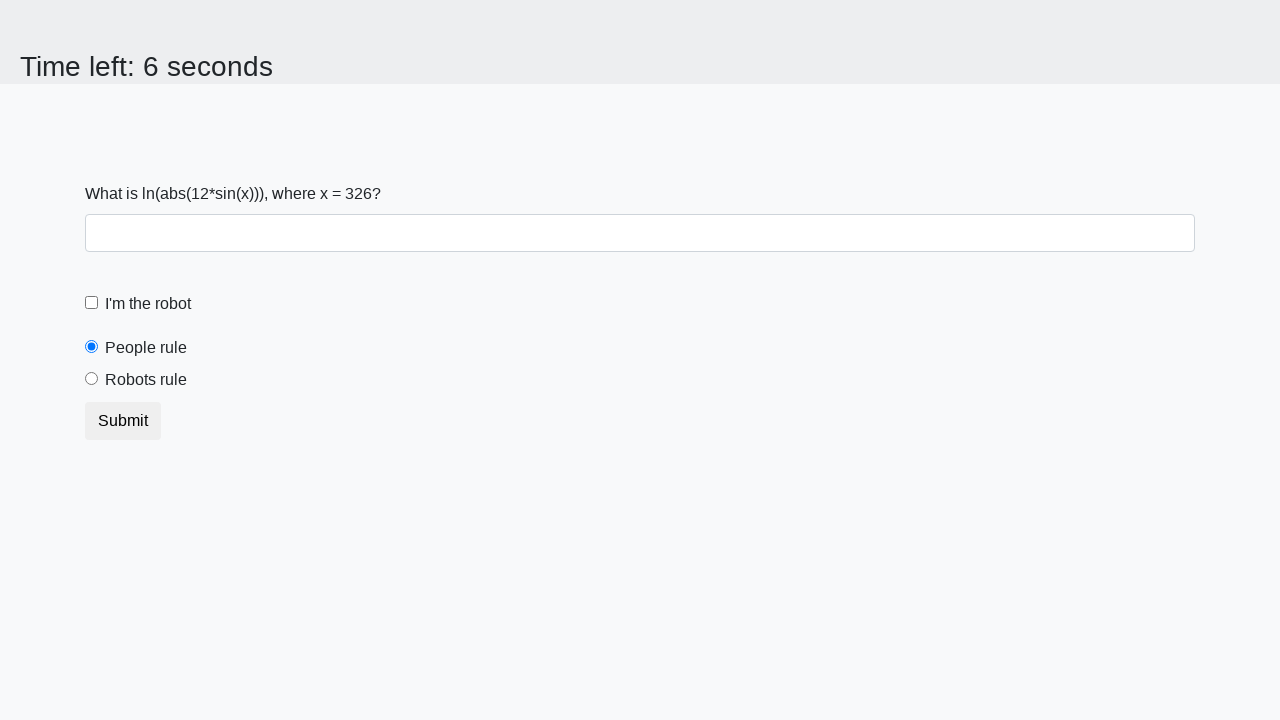

Extracted x value from the element
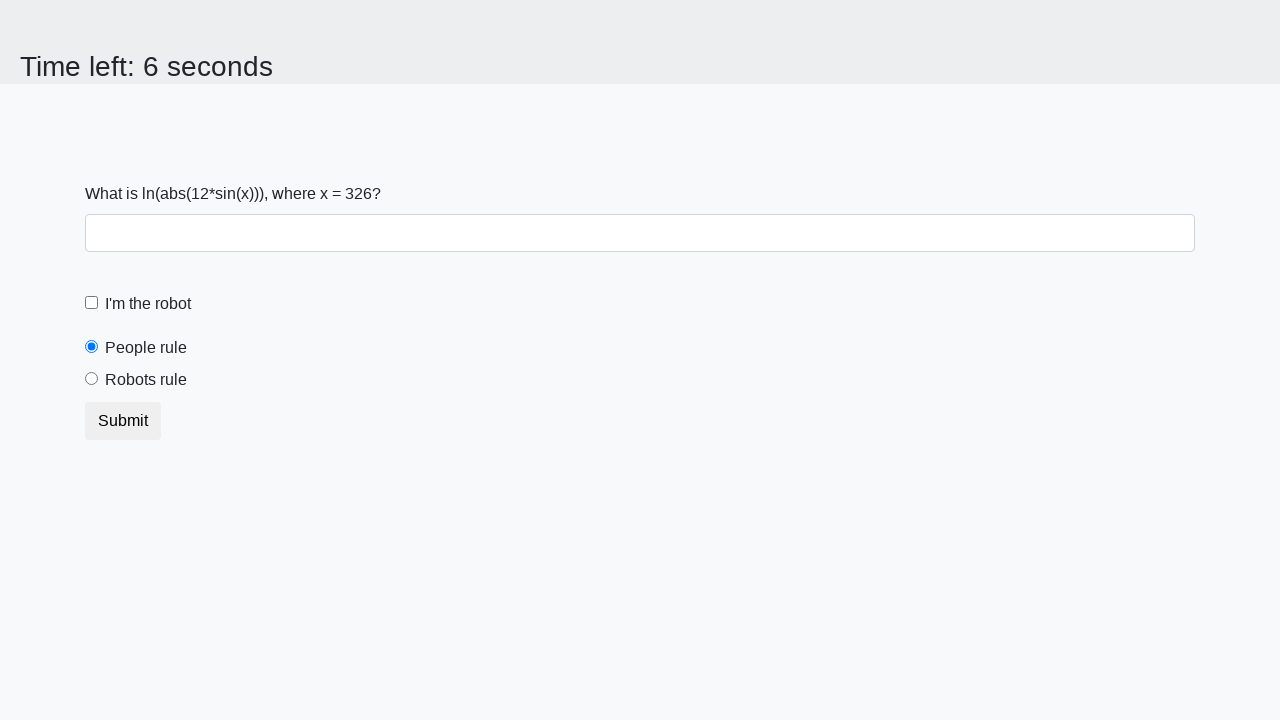

Calculated answer using logarithmic formula: 2.0748480088451045
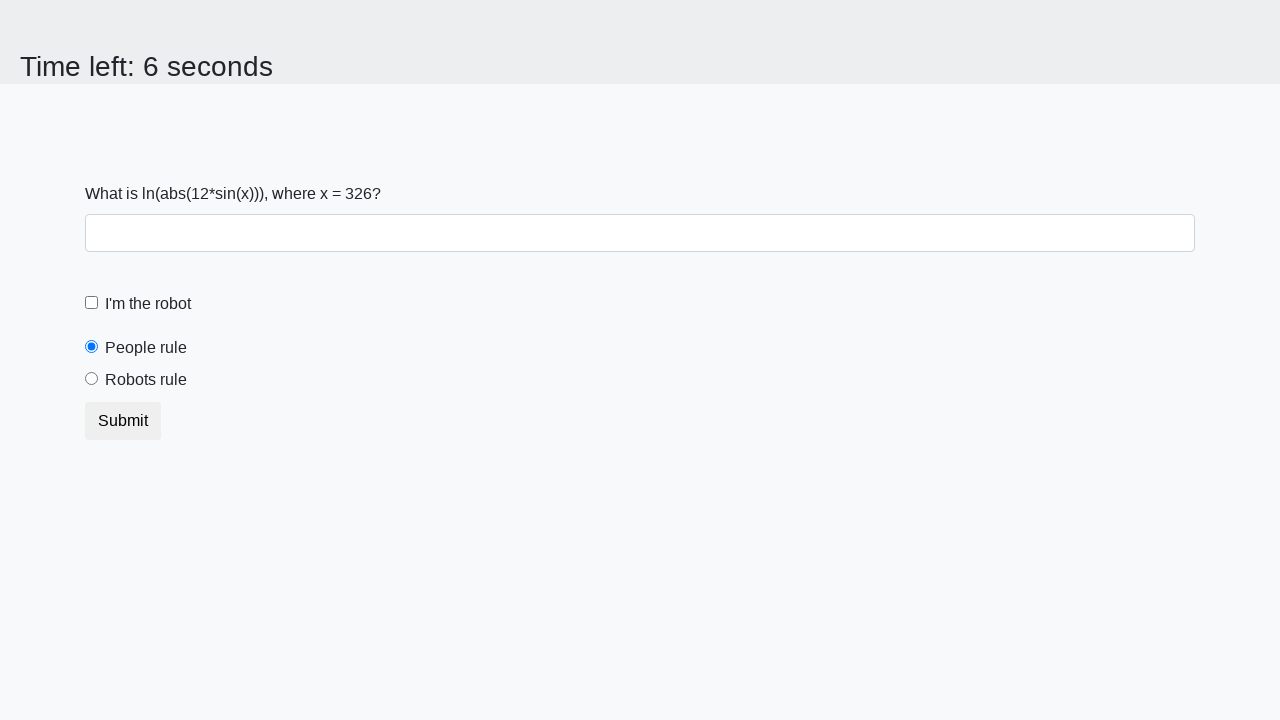

Filled the answer field with calculated value on #answer
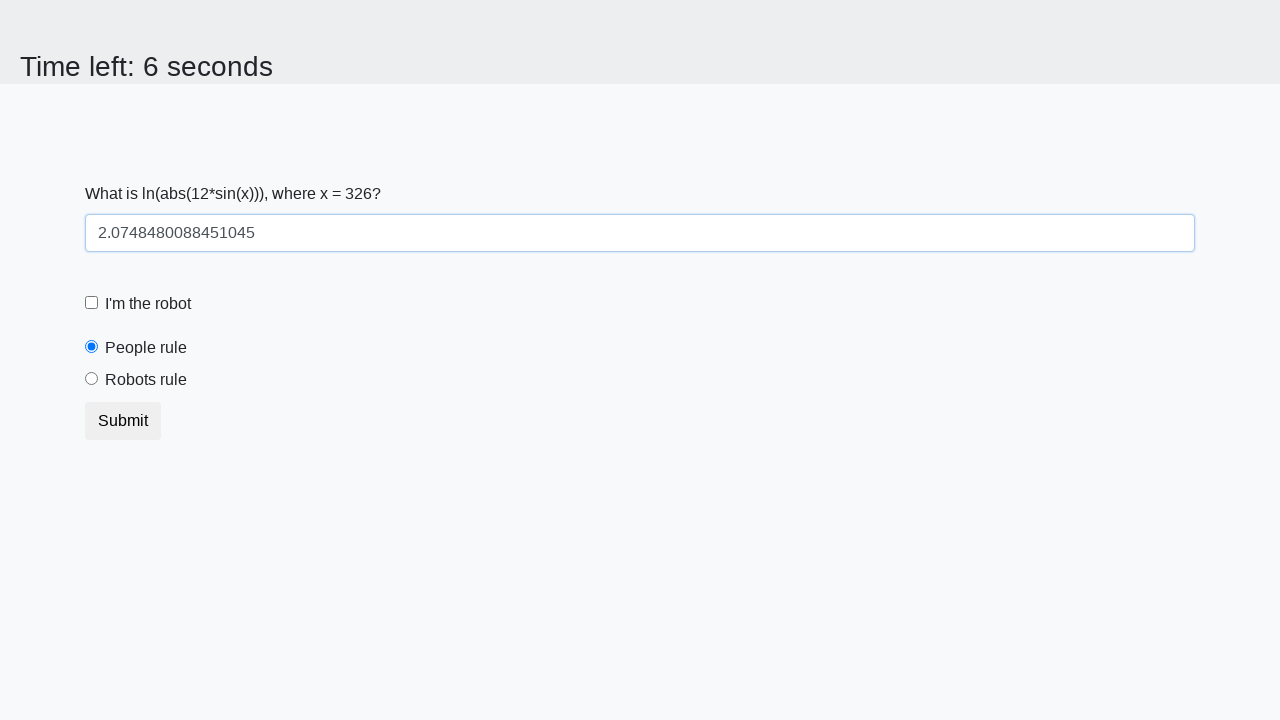

Checked the robot checkbox at (92, 303) on #robotCheckbox
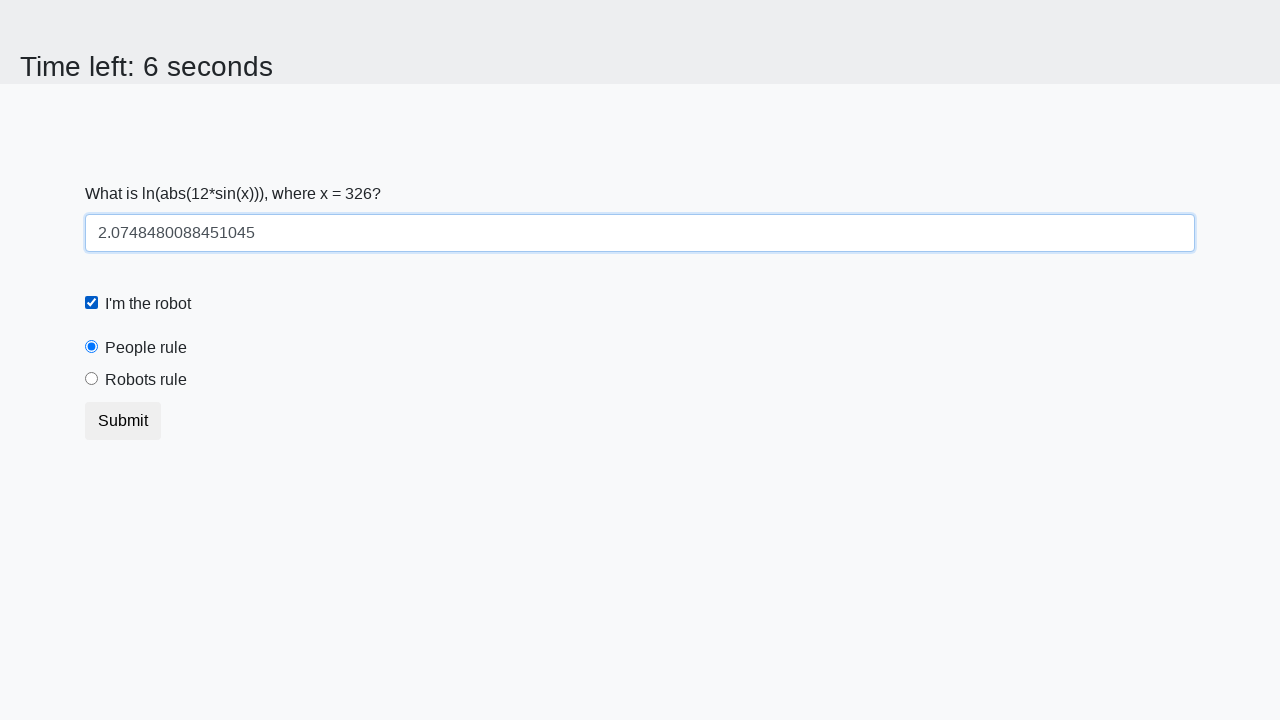

Selected the robots rule radio button at (92, 379) on #robotsRule
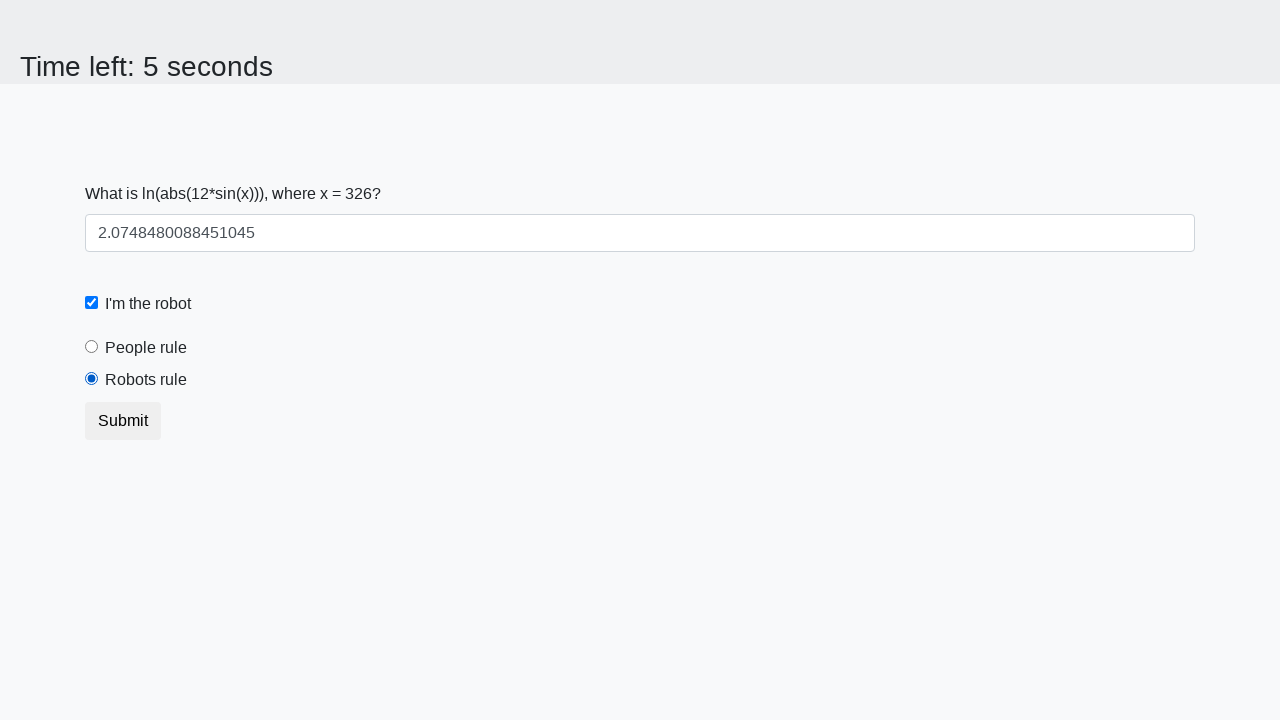

Clicked submit button to submit the form at (123, 421) on button.btn.btn-default
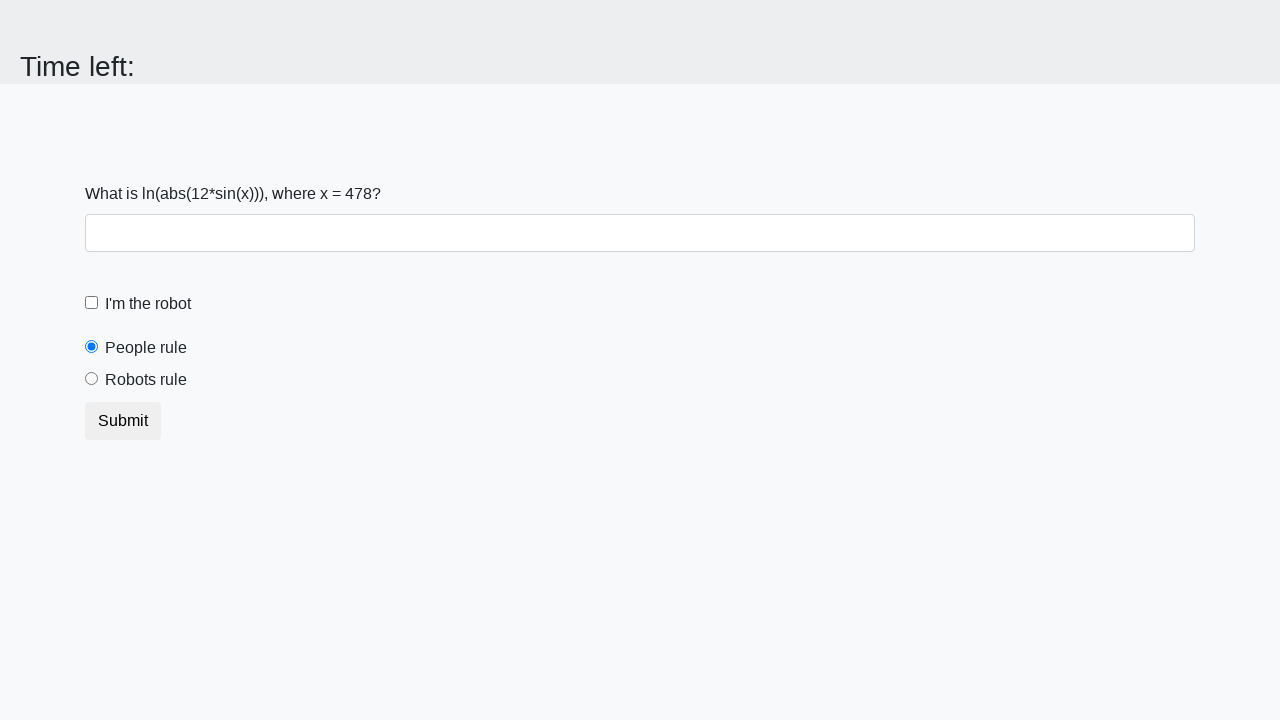

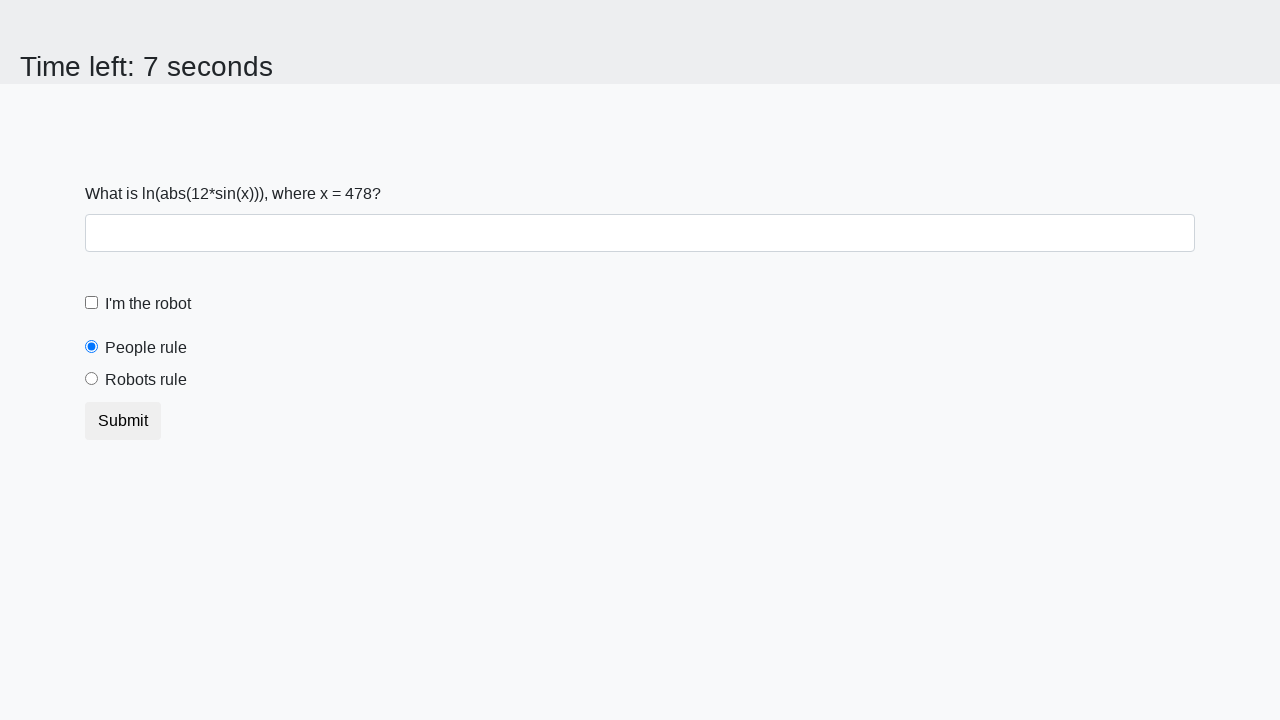